Tests JavaScript prompt dialog by clicking the prompt button, entering text, and canceling the dialog to verify that the result shows "You entered: null"

Starting URL: https://the-internet.herokuapp.com/javascript_alerts

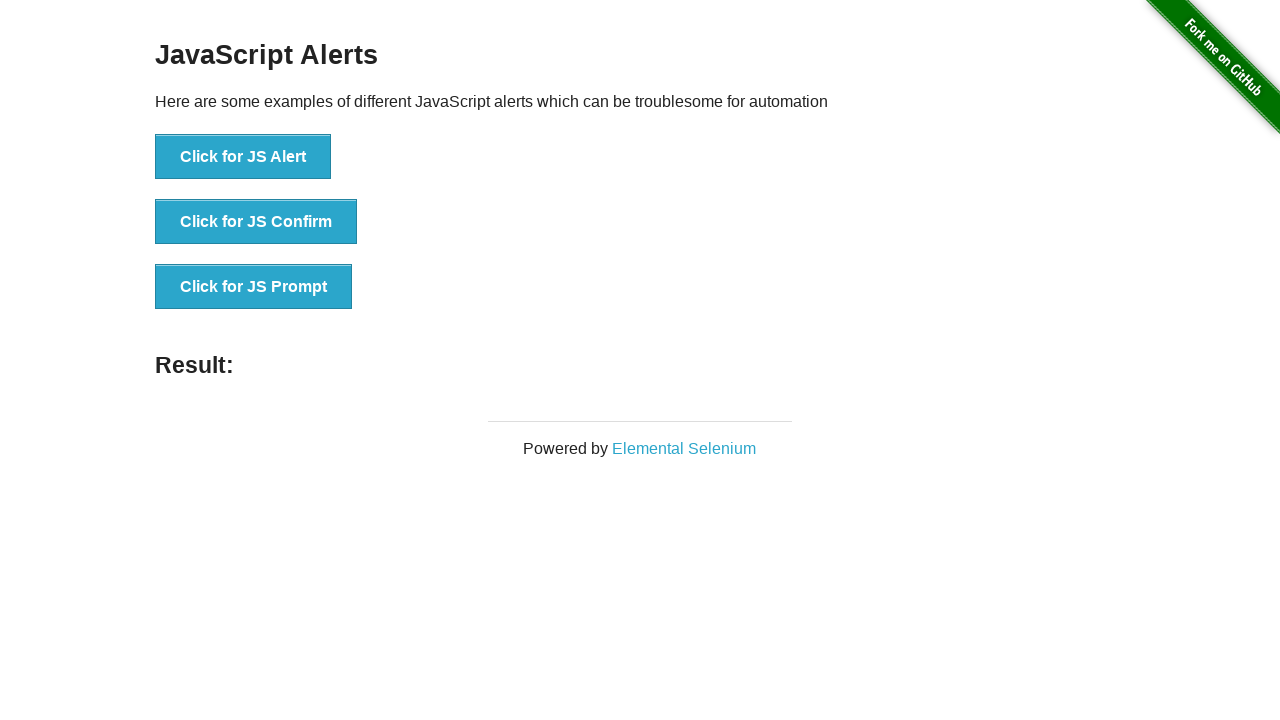

Clicked the JavaScript prompt button at (254, 287) on #content > div > ul > li:nth-child(3) > button
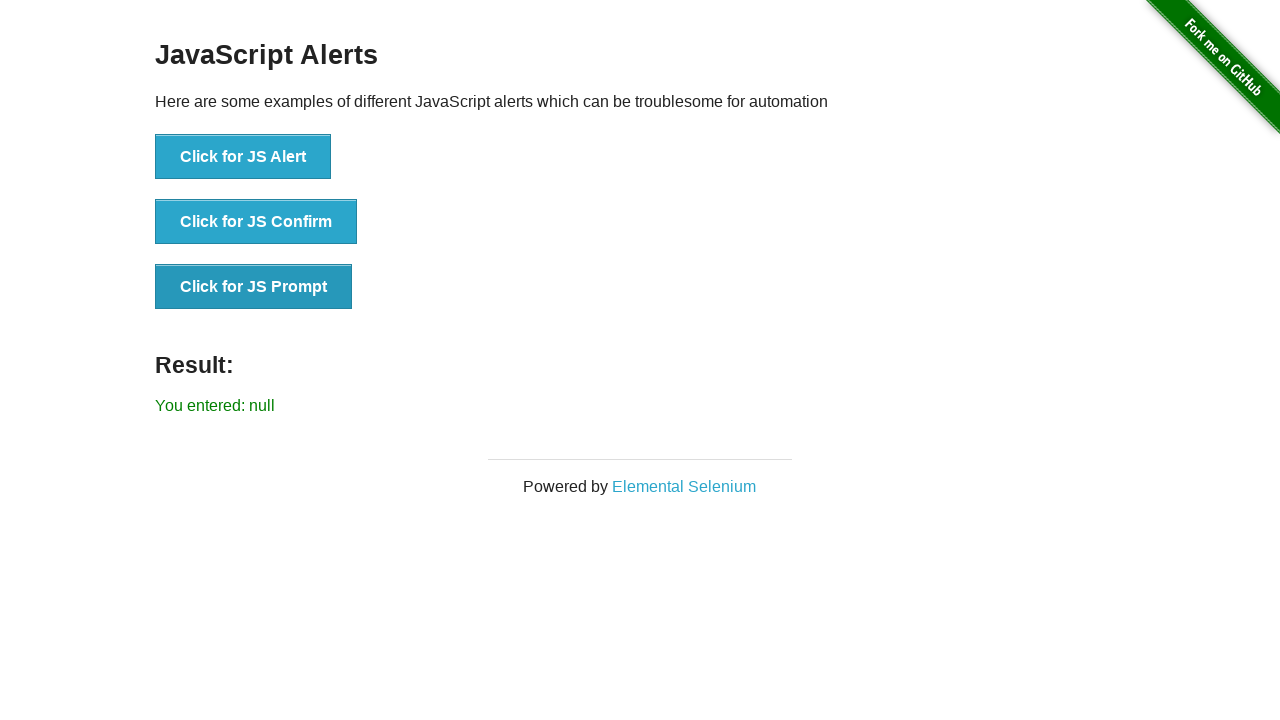

Set up dialog handler to dismiss the prompt
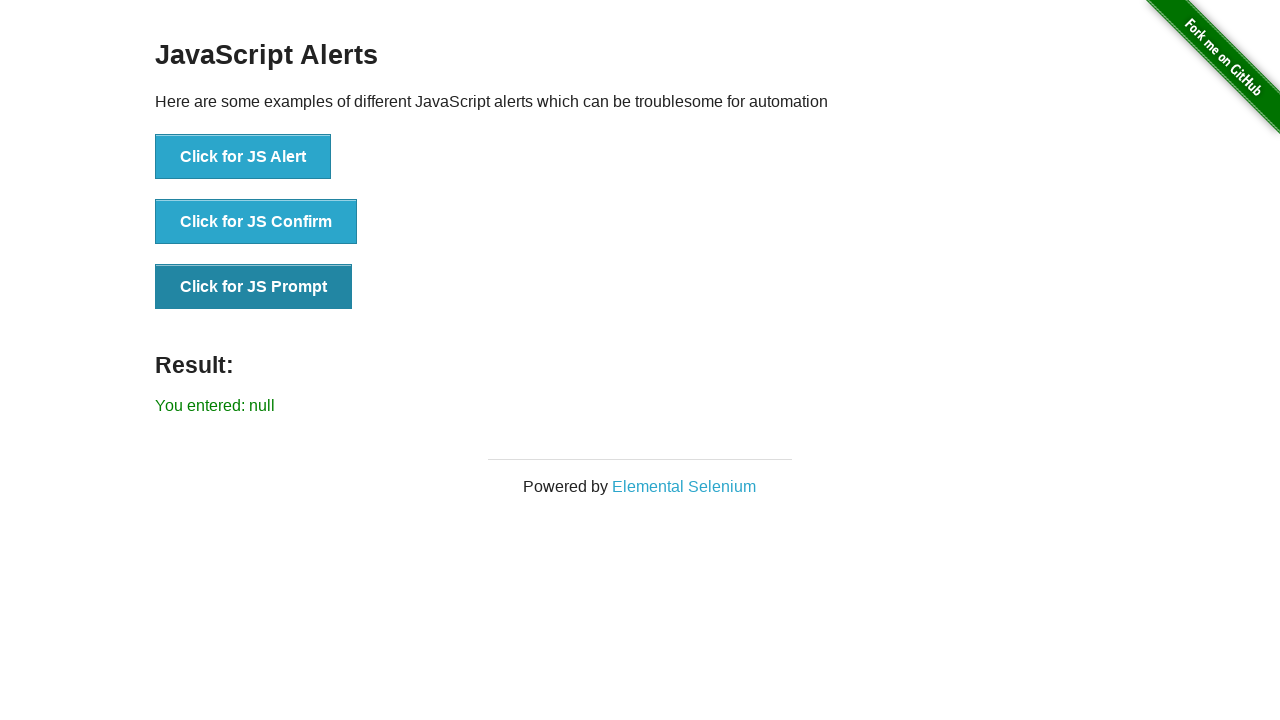

Waited for result element to appear
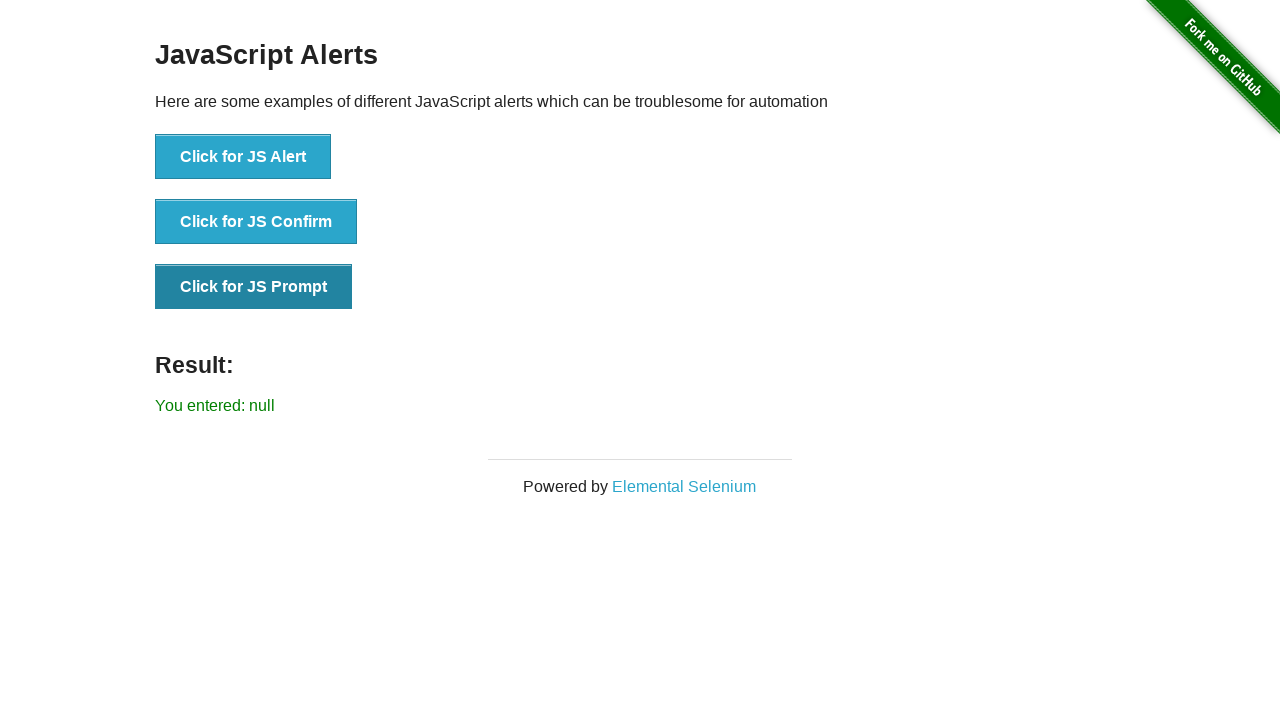

Located the result element
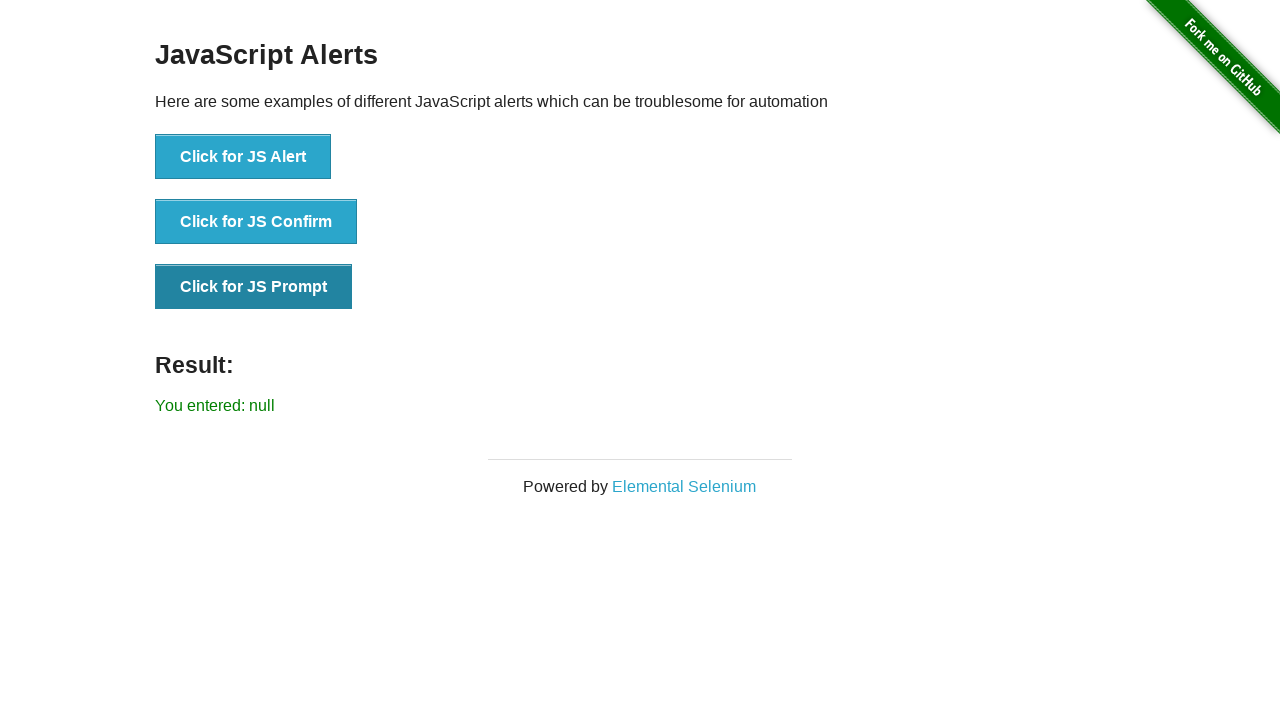

Verified result shows 'You entered: null' after canceling the prompt
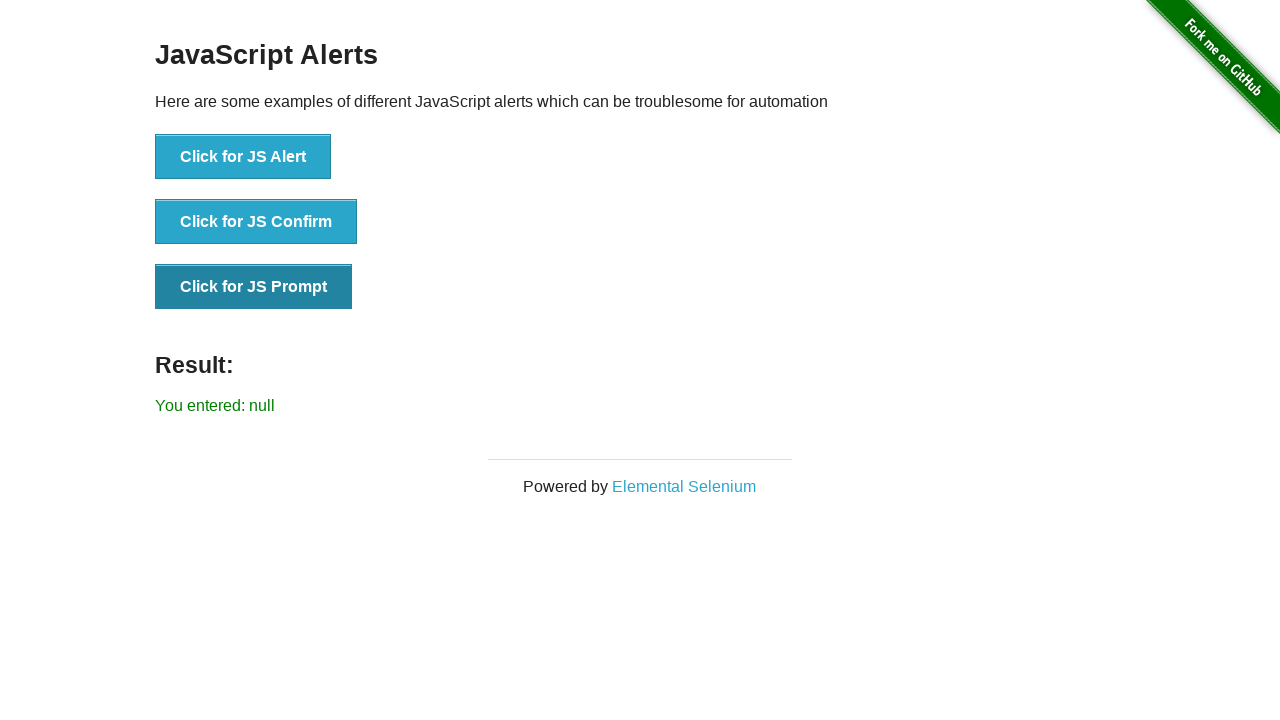

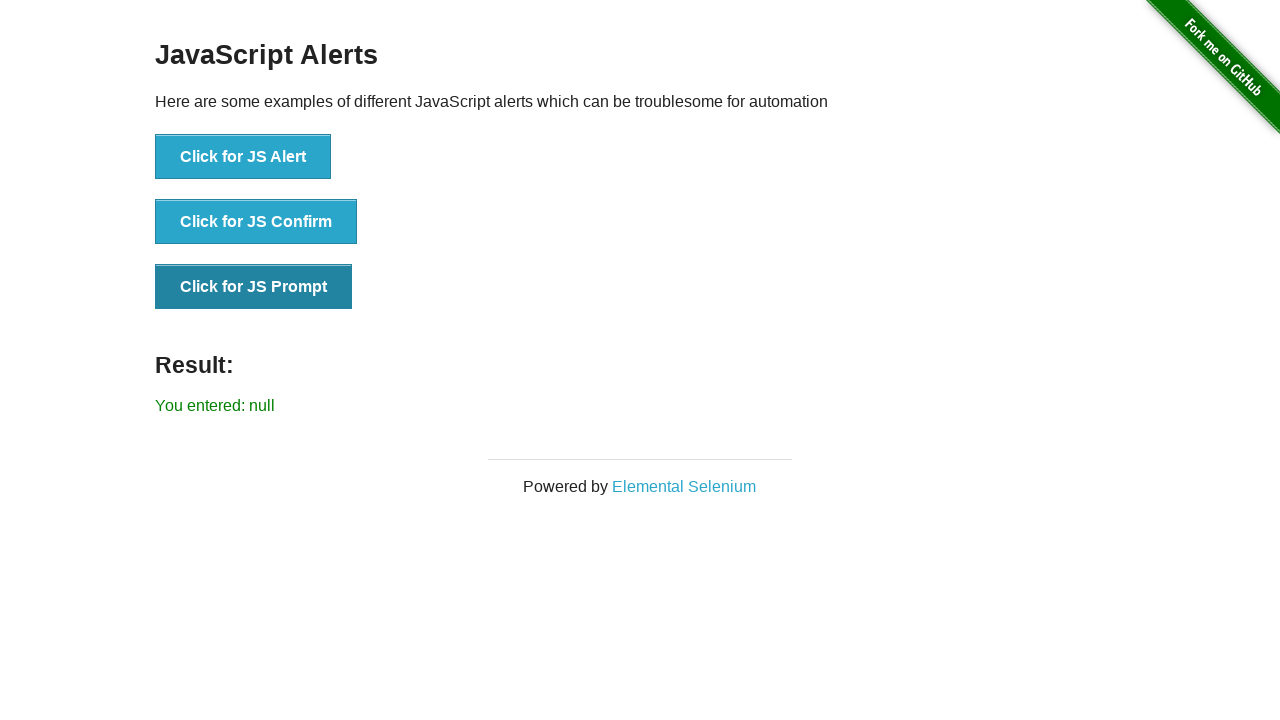